Tests JavaScript confirmation dialog by accepting it and verifying the result

Starting URL: https://the-internet.herokuapp.com/javascript_alerts

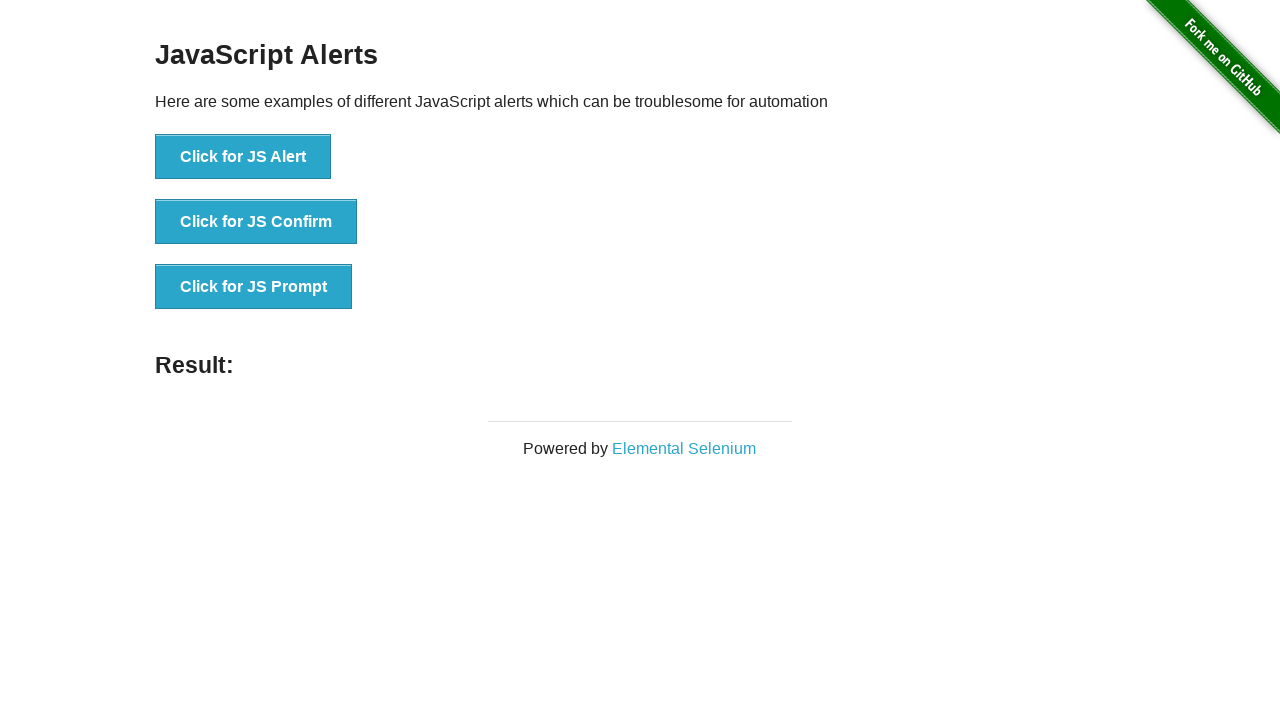

Set up dialog handler to accept confirmation dialogs
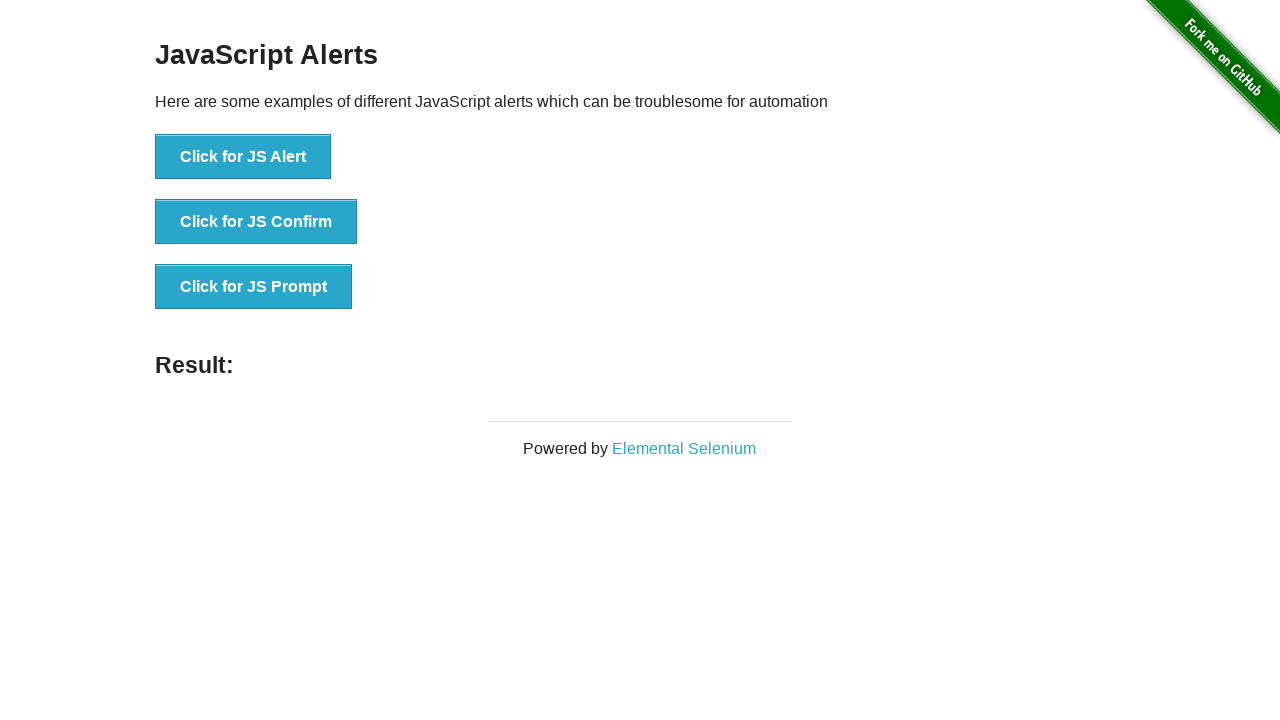

Clicked 'Click for JS Confirm' button to trigger confirmation dialog at (256, 222) on text='Click for JS Confirm'
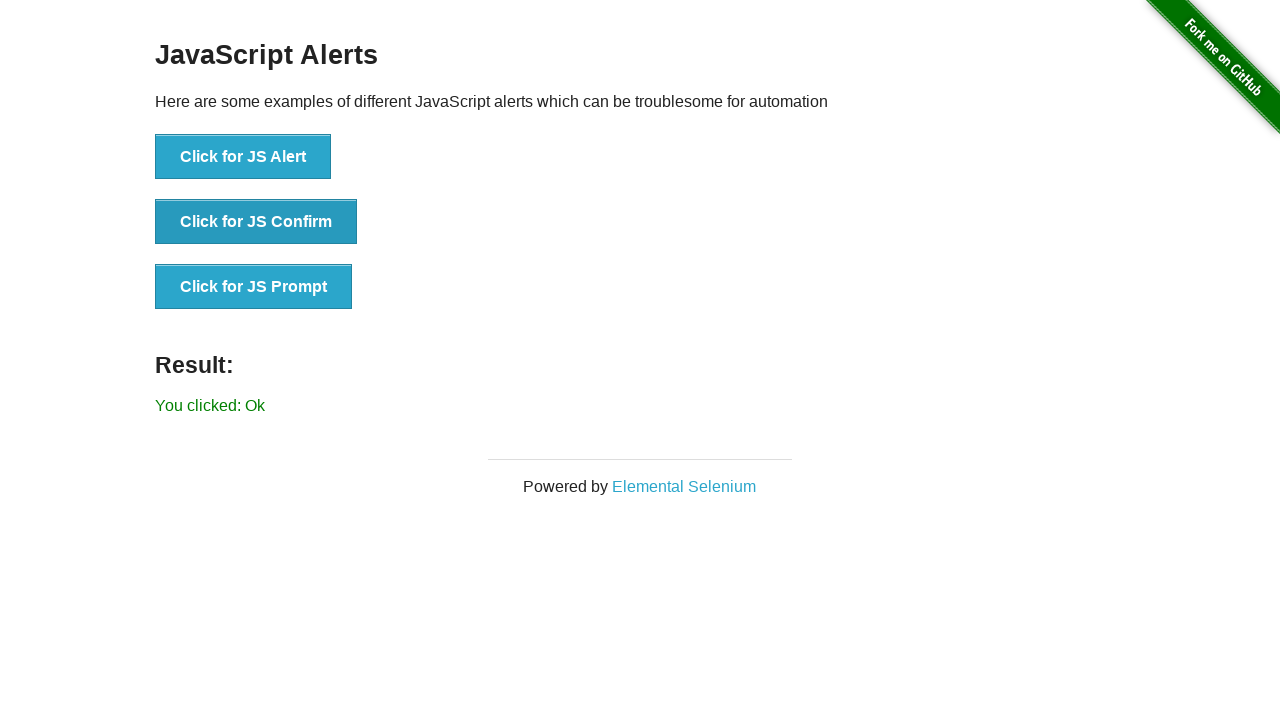

Verified that result message displays 'You clicked: Ok'
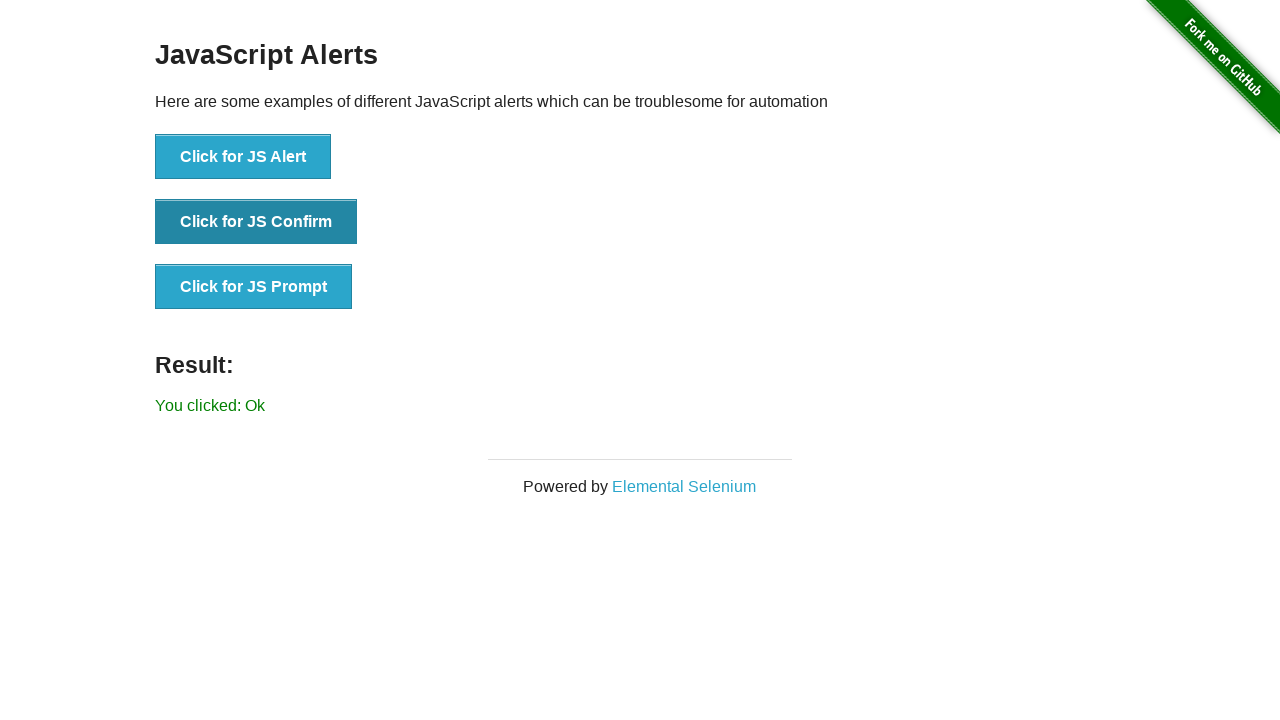

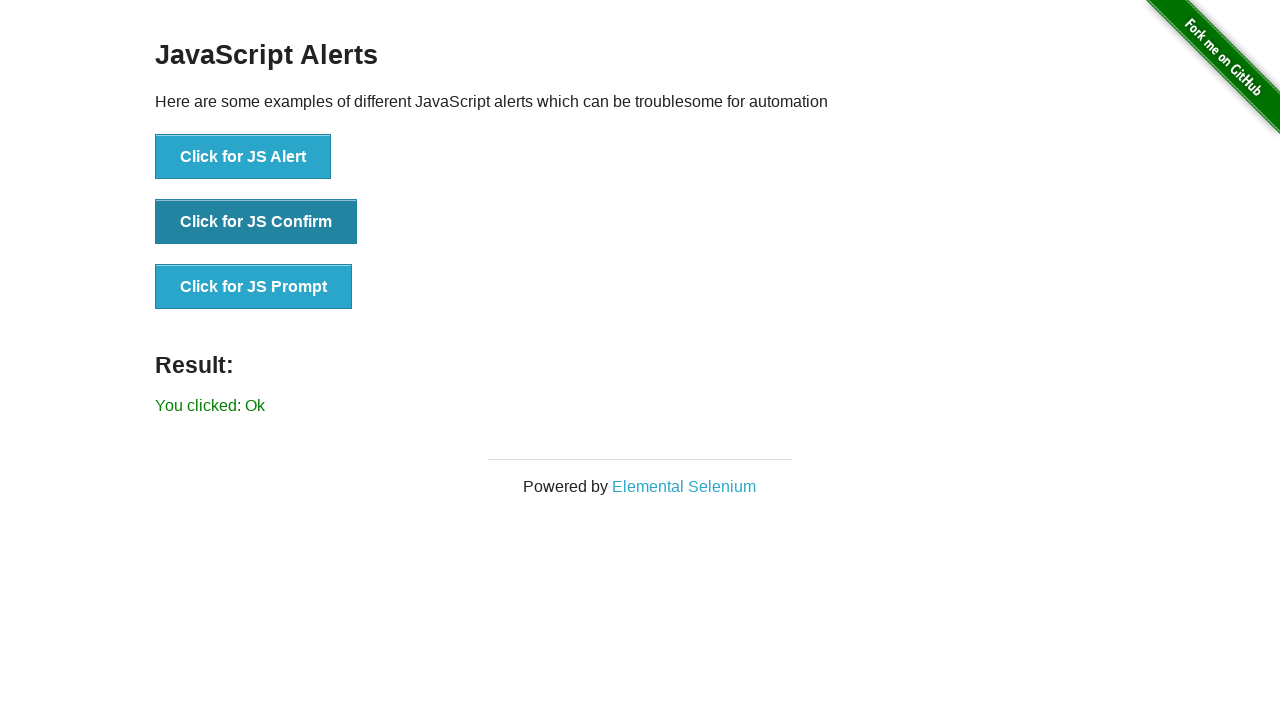